Tests the search/filter functionality on a vegetable offers page by entering "Rice" in the search field and verifying that all displayed results contain the search term.

Starting URL: https://rahulshettyacademy.com/seleniumPractise/#/offers

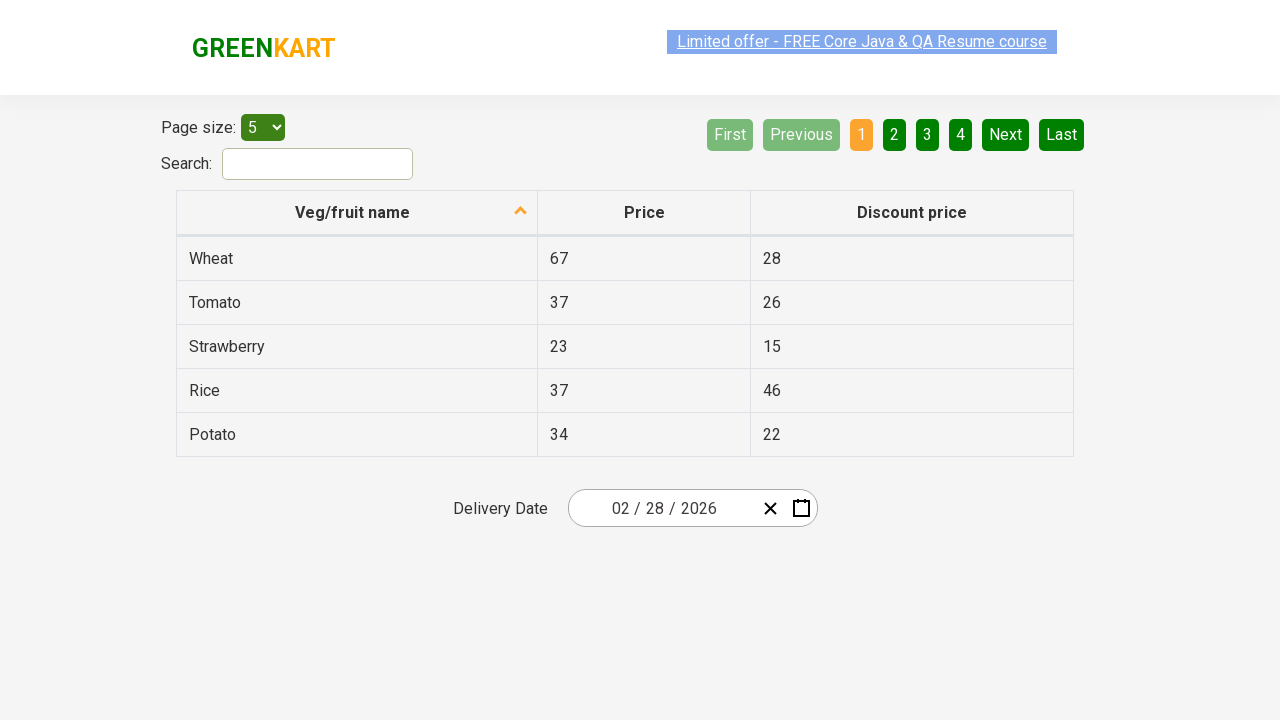

Filled search field with 'Rice' on #search-field
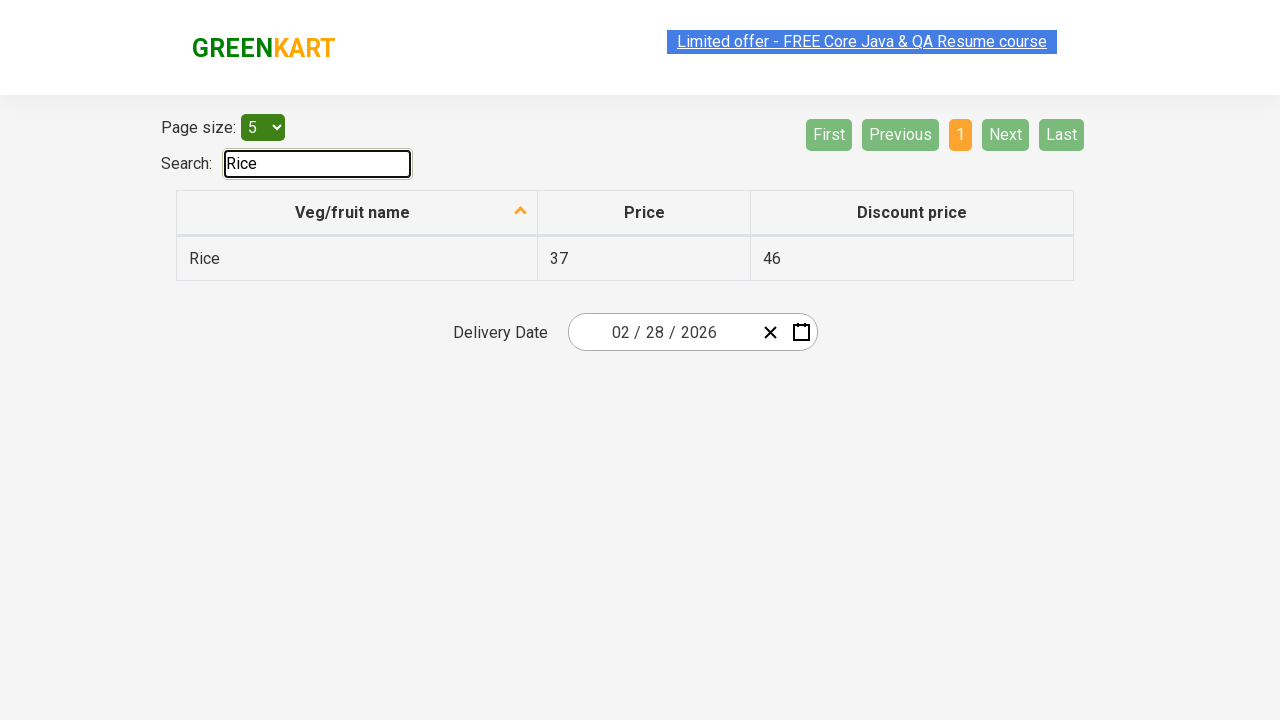

Waited 500ms for filter to apply
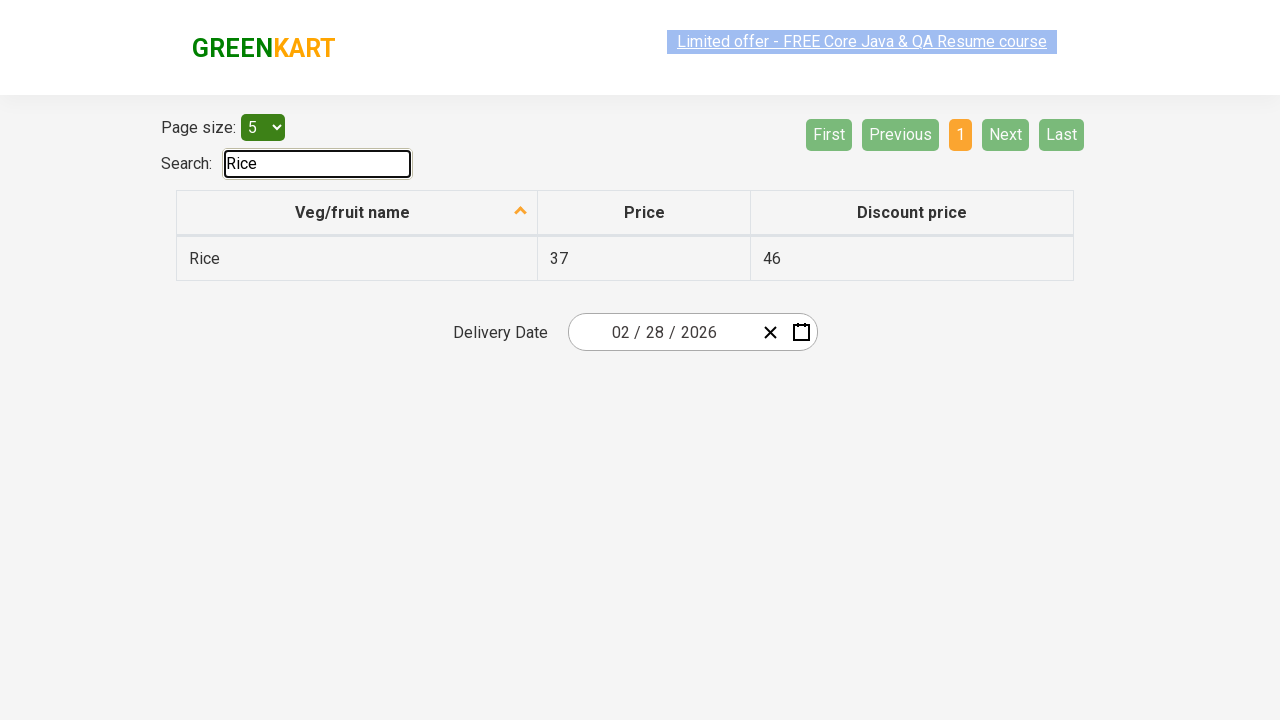

Vegetable name cells loaded in filtered results
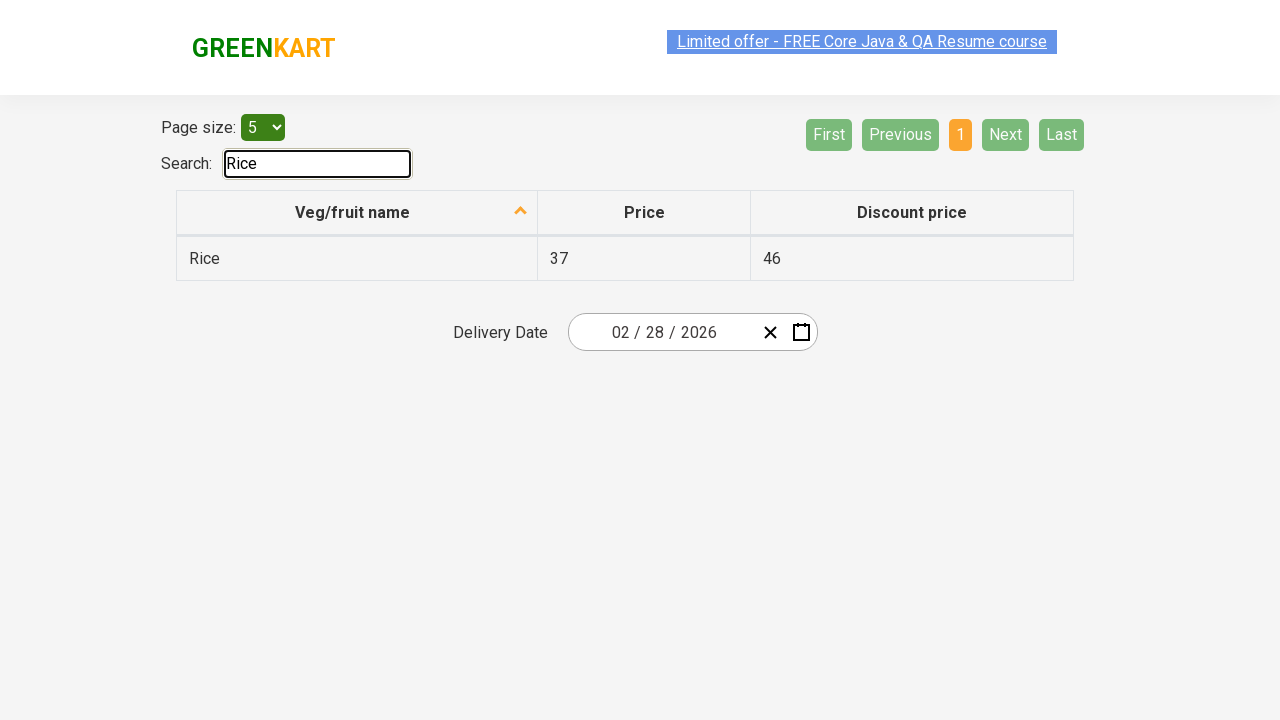

Retrieved all 1 vegetable name cells from filtered results
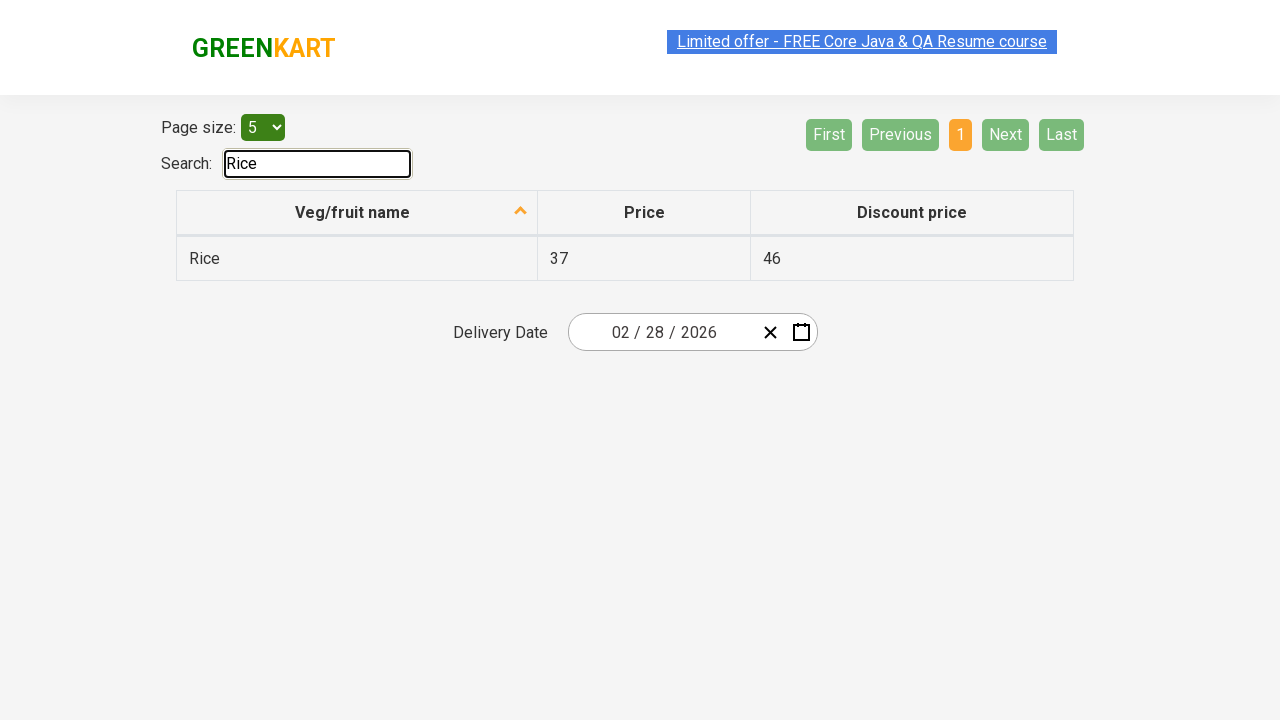

Verified vegetable name 'Rice' contains 'Rice'
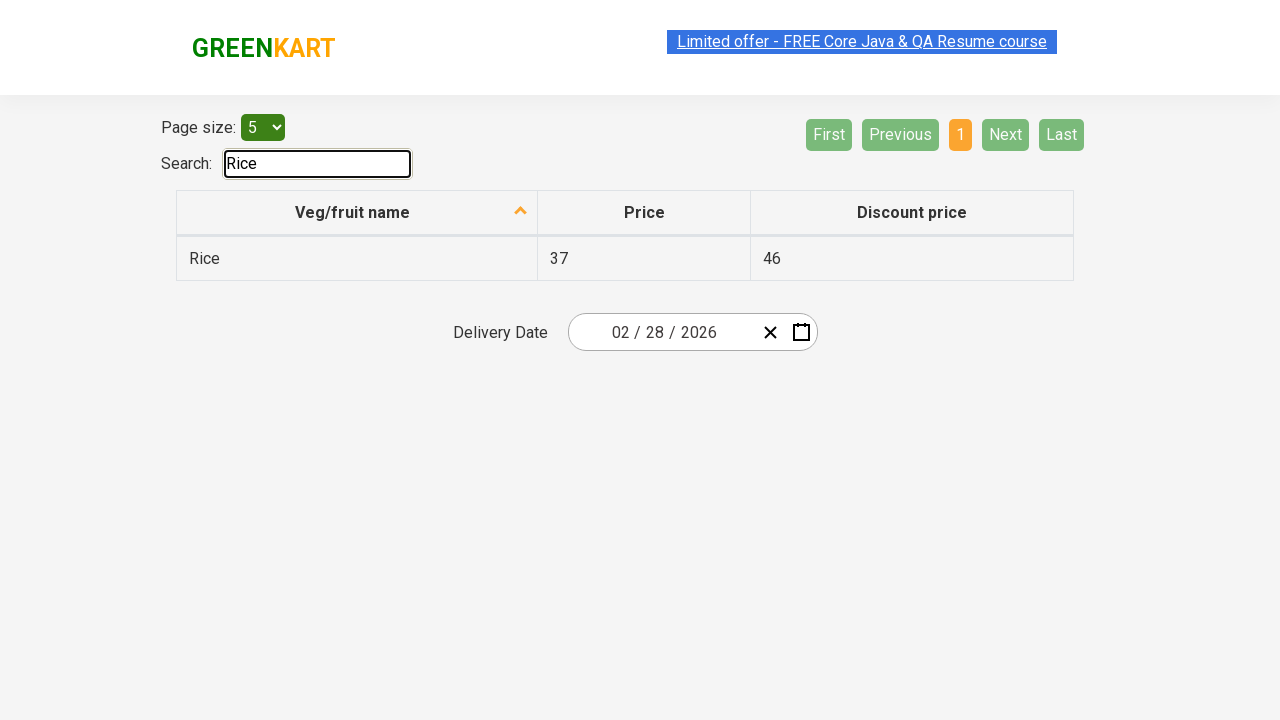

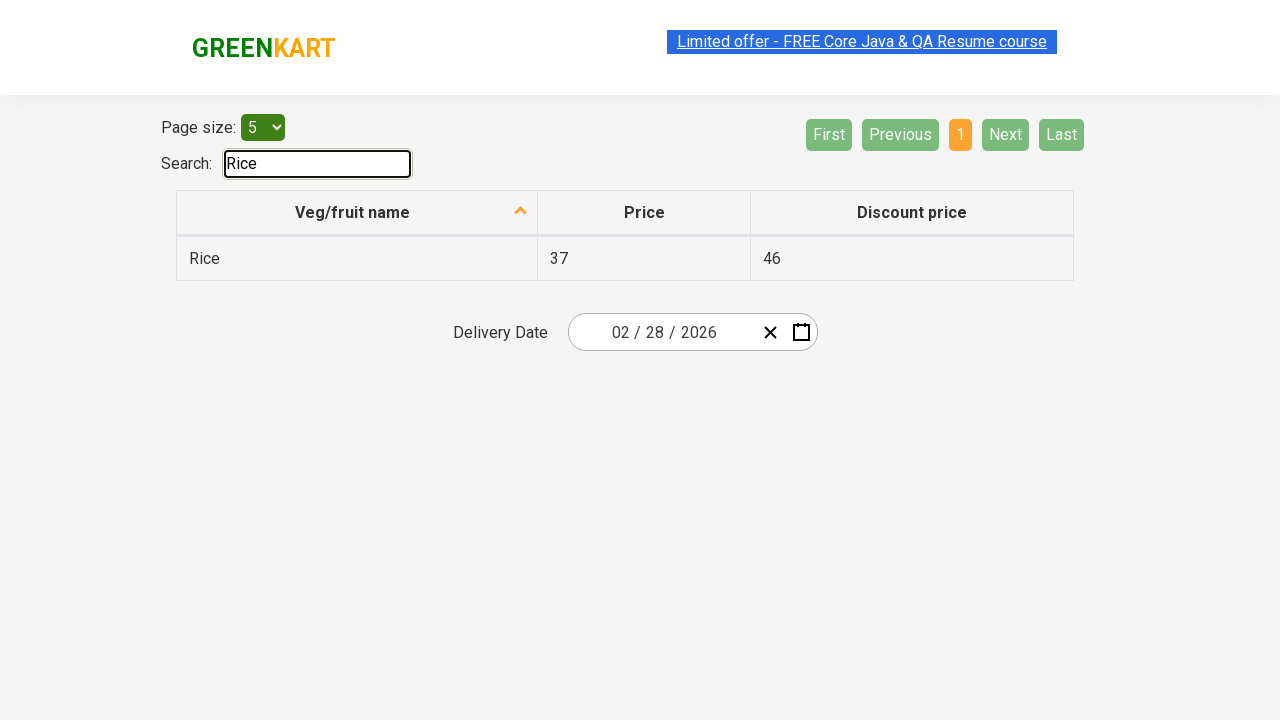